Tests the Text Box form on DemoQA by navigating to the Elements section, filling out the text box form with name, email, current address, and permanent address fields, then submitting and verifying the output.

Starting URL: https://demoqa.com/

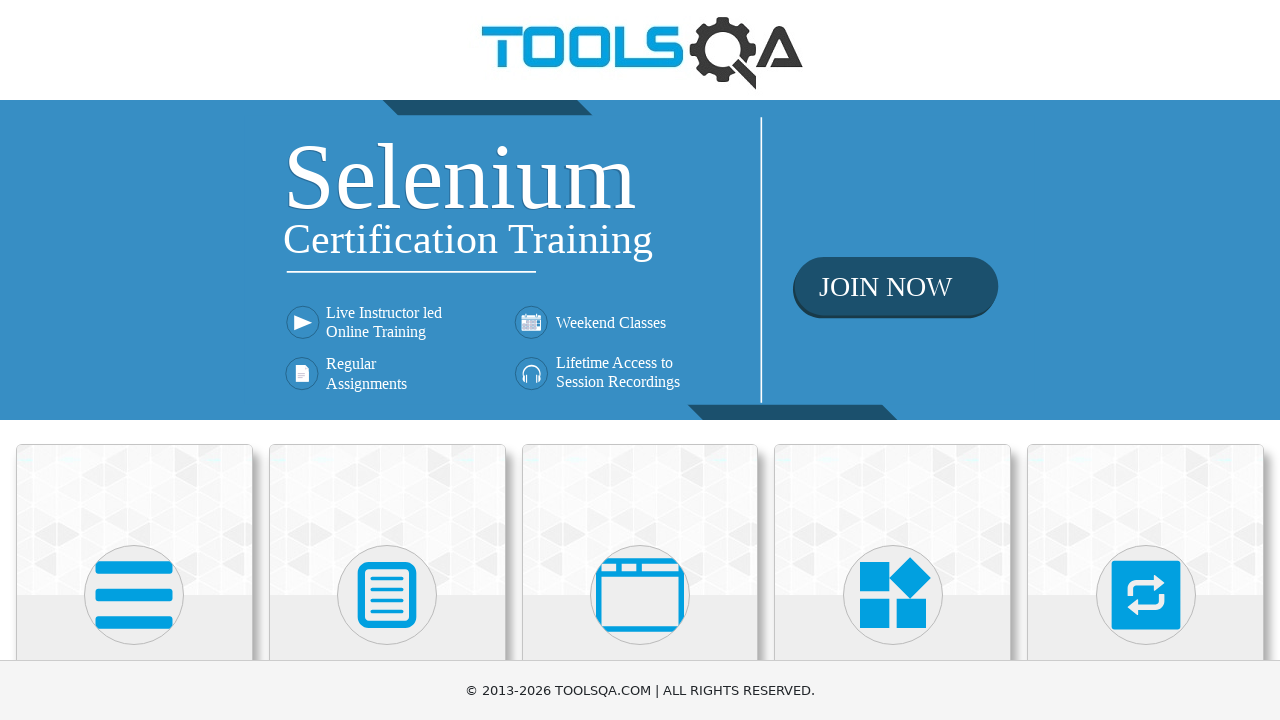

Scrolled down 500px to see menu items
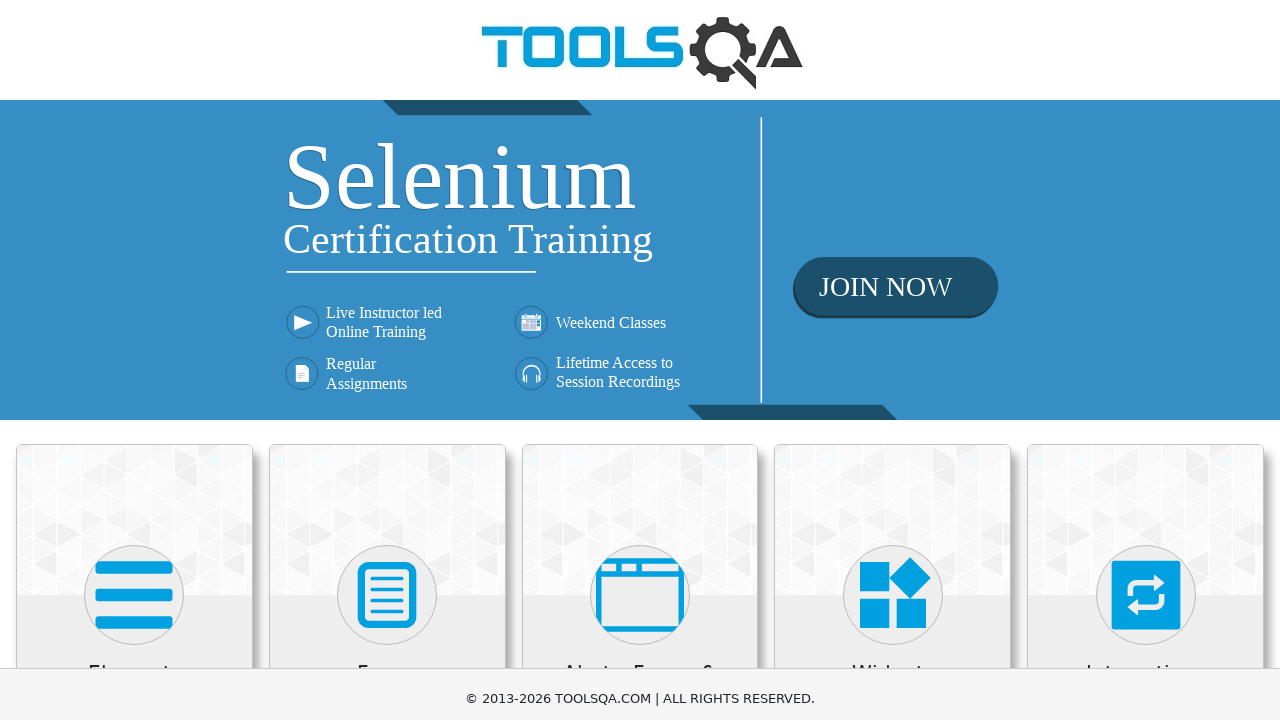

Clicked on Elements menu at (134, 173) on xpath=//h5[text()='Elements']
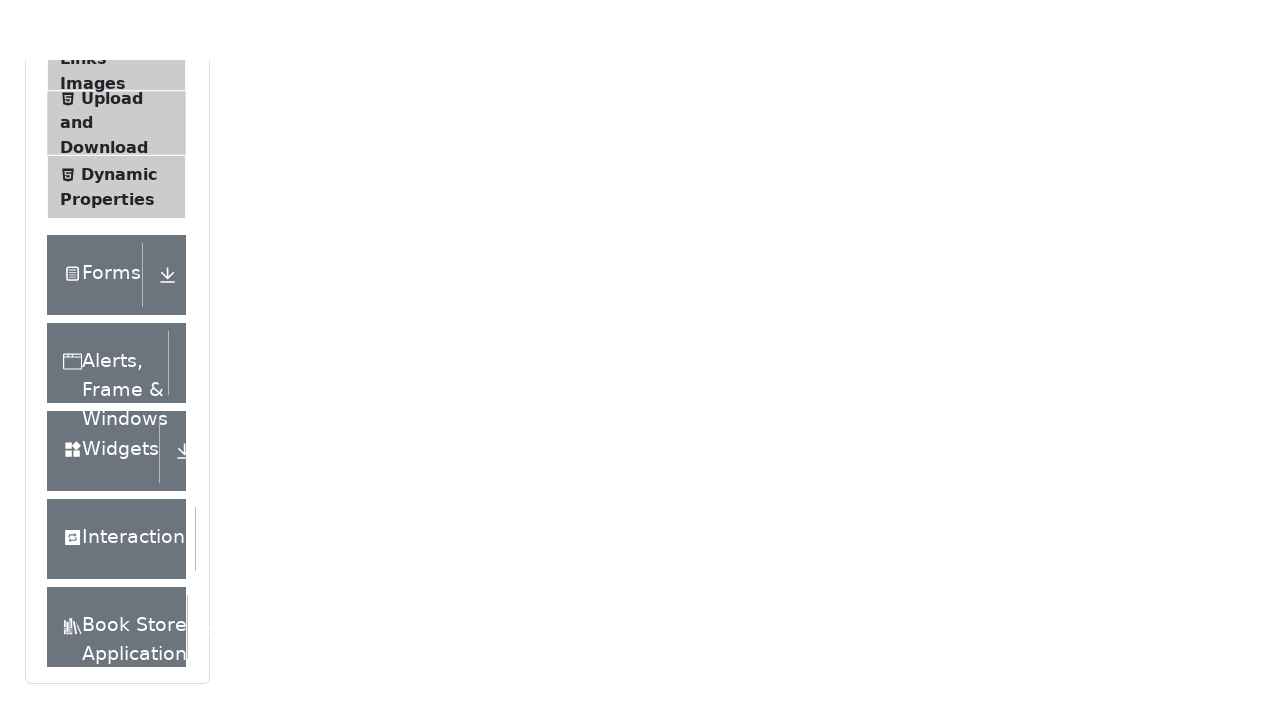

Clicked on Text Box menu item at (119, 261) on xpath=//span[text()='Text Box']
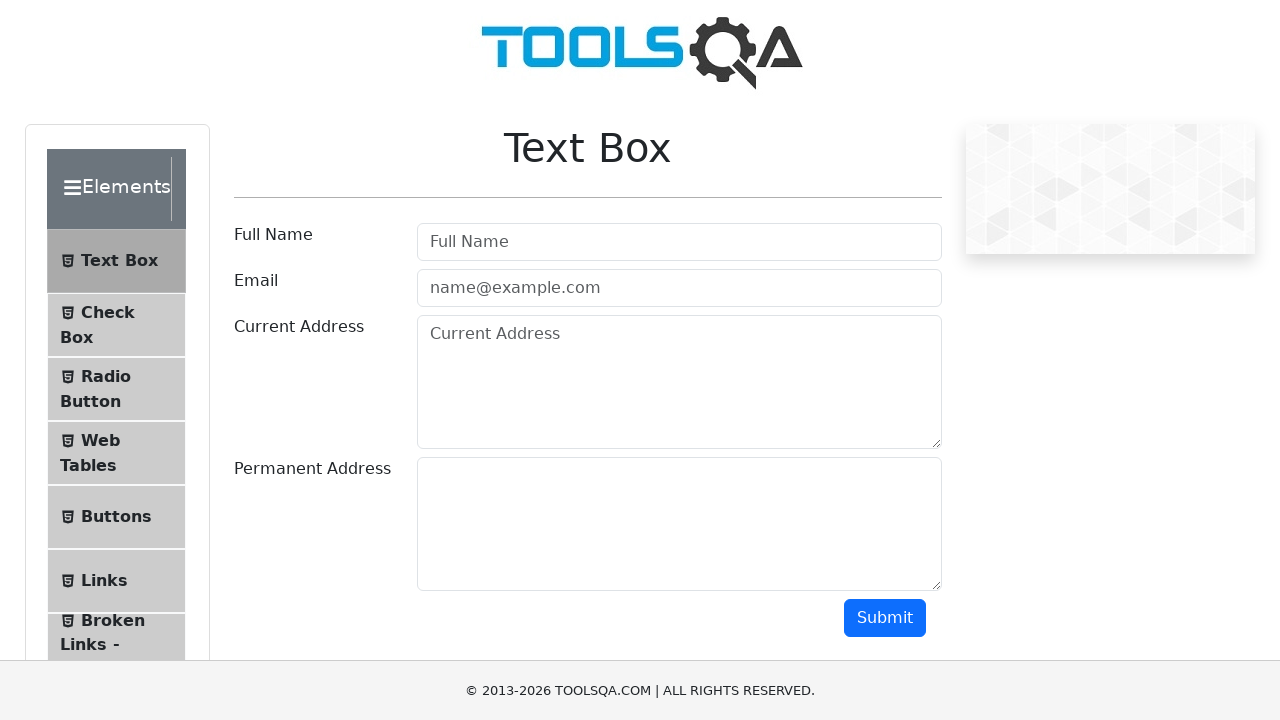

Text Box header appeared and was verified
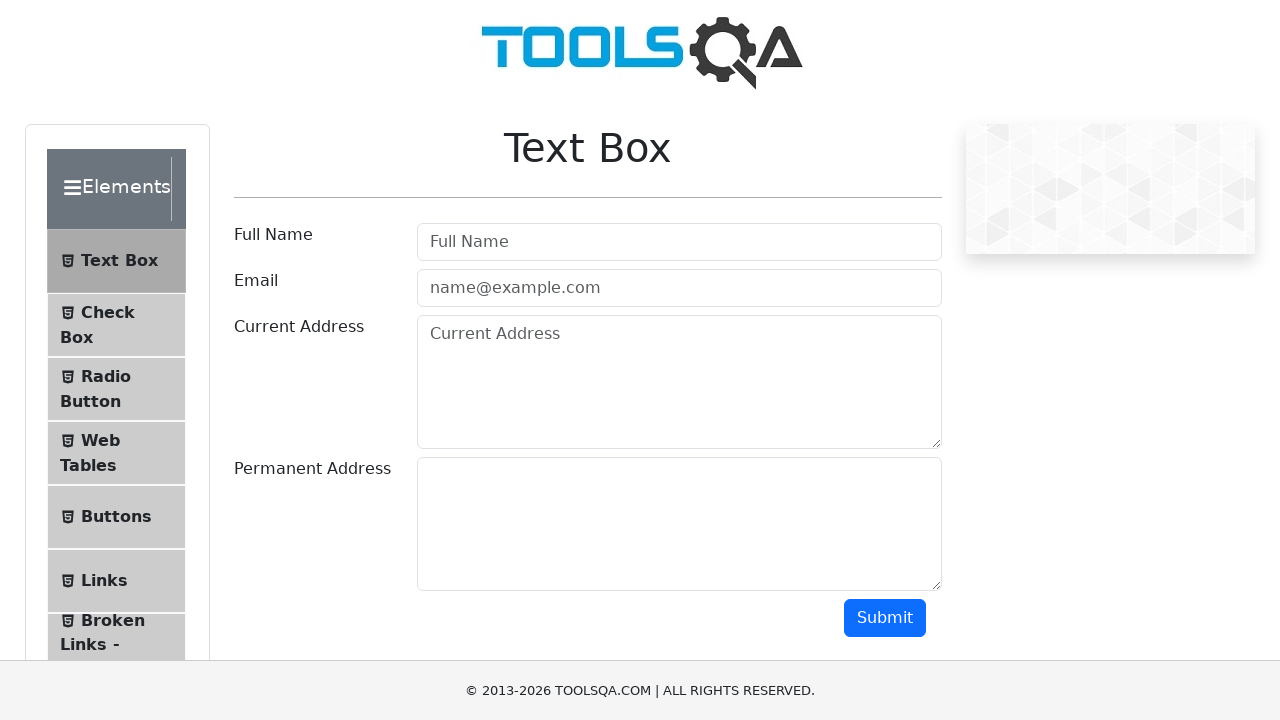

Clicked on Full Name input field at (679, 242) on #userName
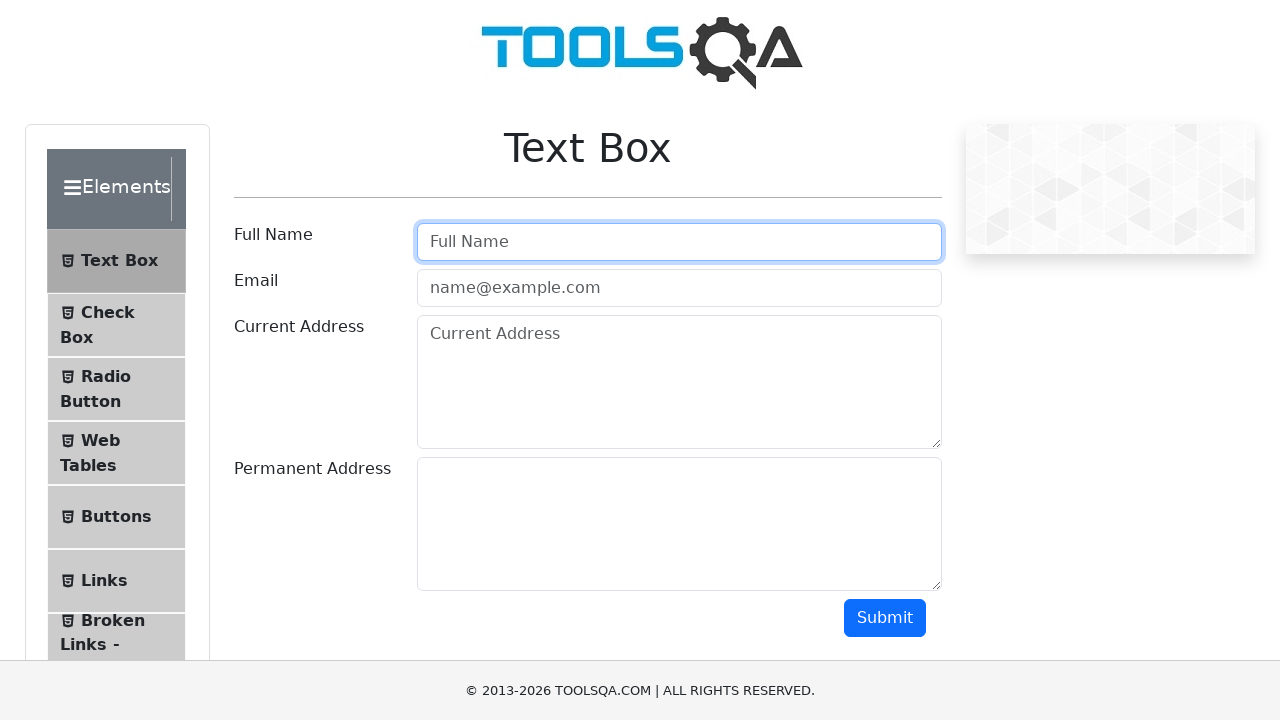

Filled Full Name field with 'Marcus Thompson' on #userName
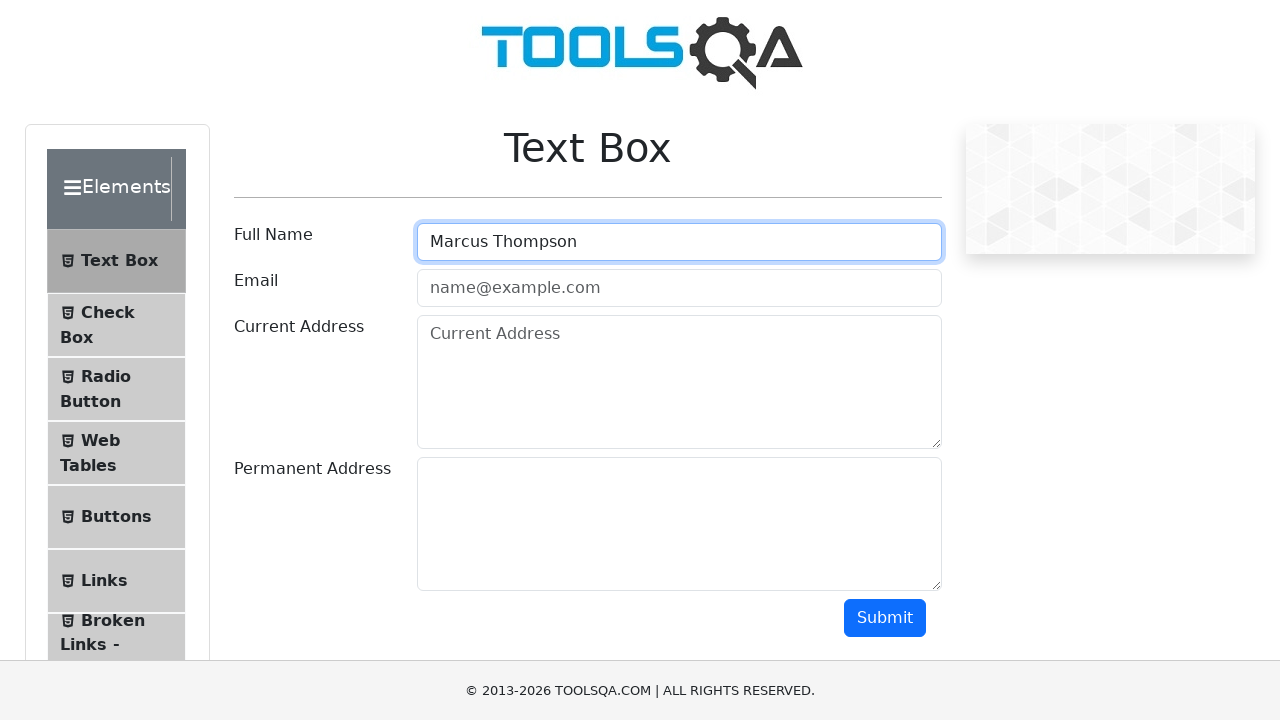

Clicked on Email input field at (679, 288) on #userEmail
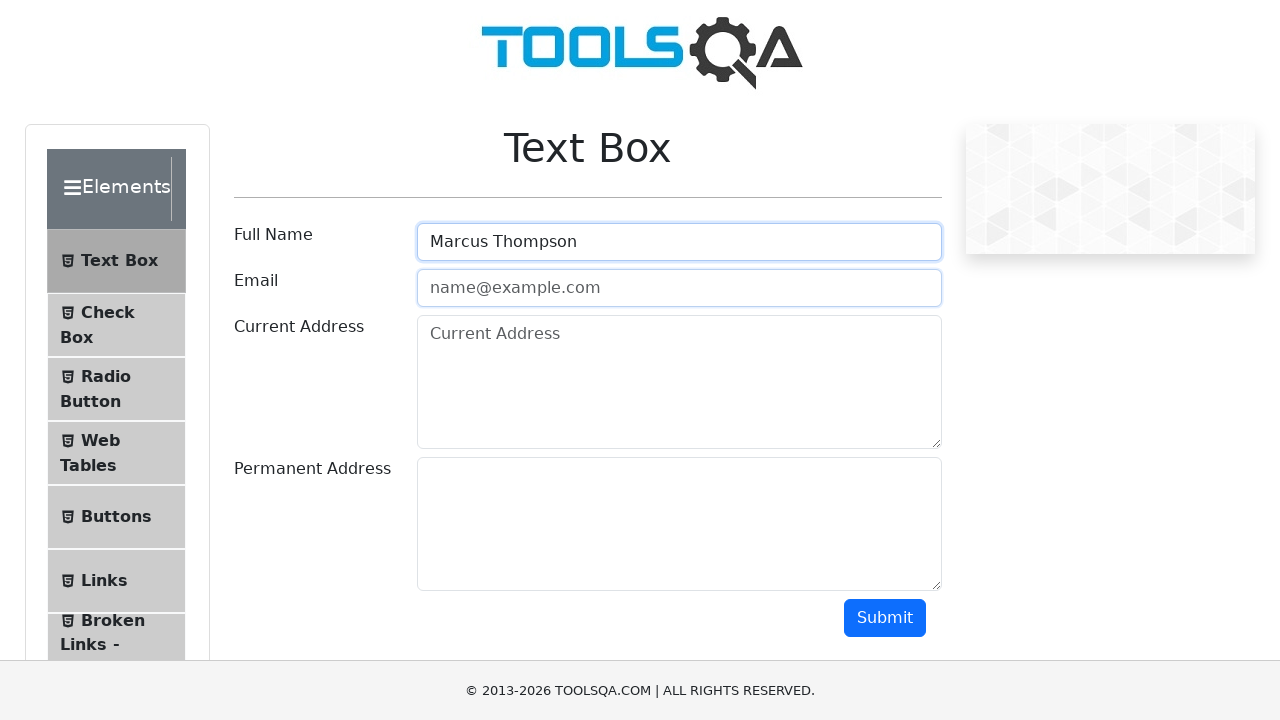

Filled Email field with 'marcus.thompson@example.com' on #userEmail
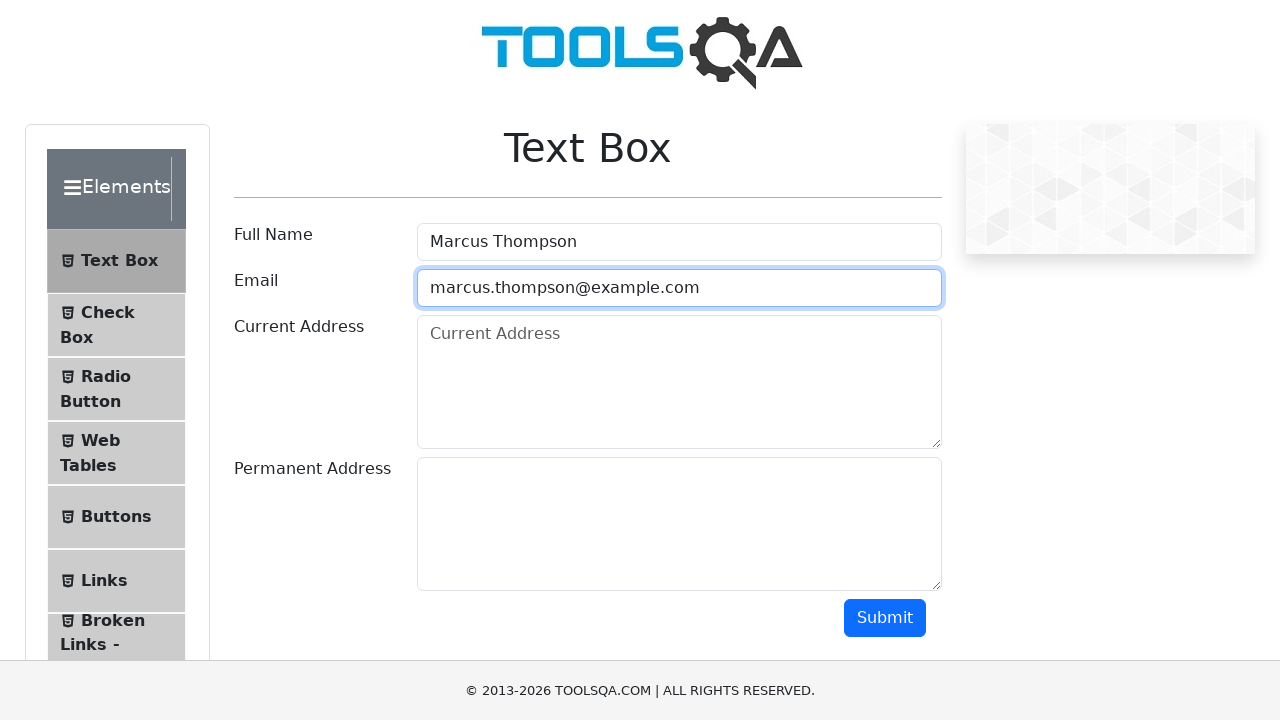

Clicked on Current Address input field at (679, 382) on #currentAddress
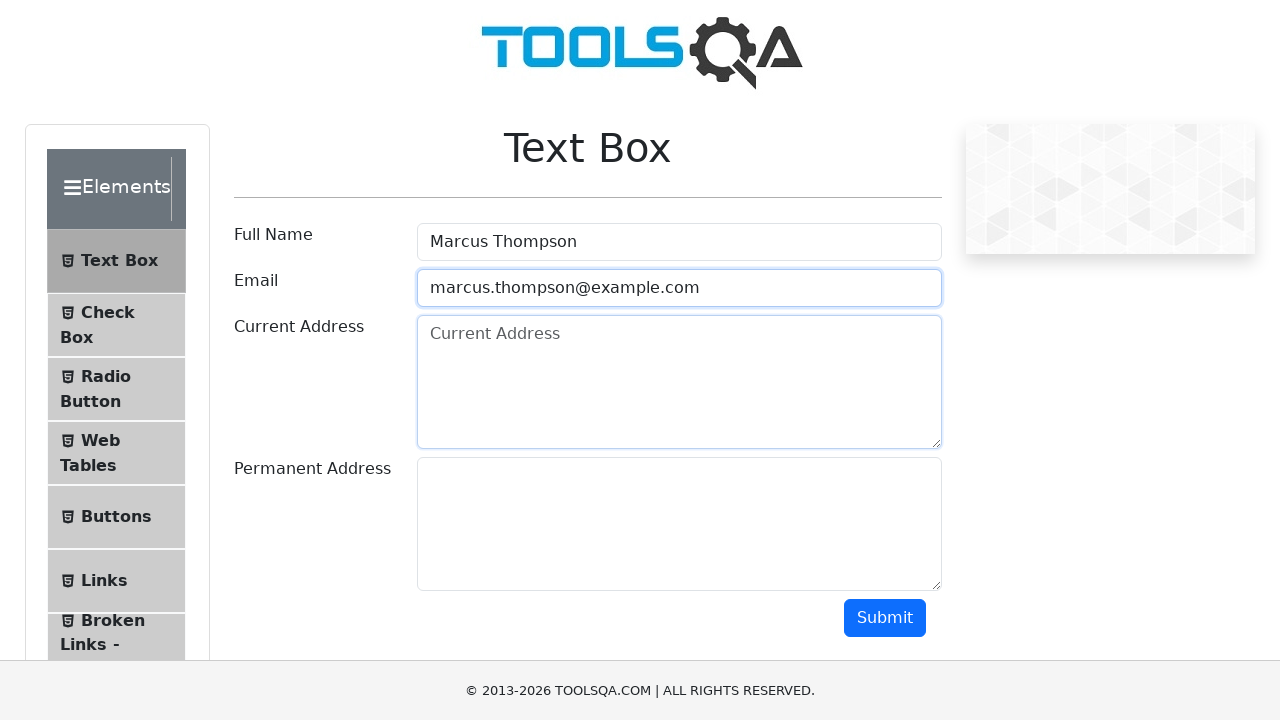

Filled Current Address field with 'Country: United States, City: Seattle' on #currentAddress
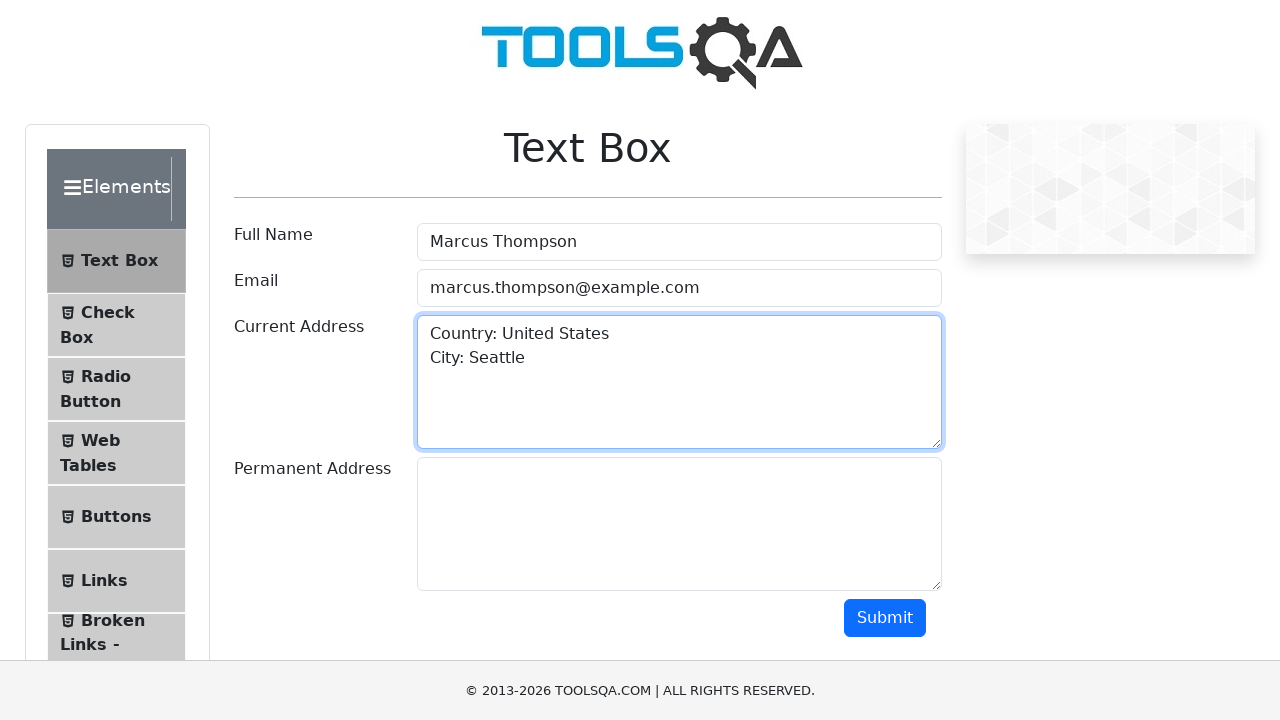

Scrolled down 250px to see more fields
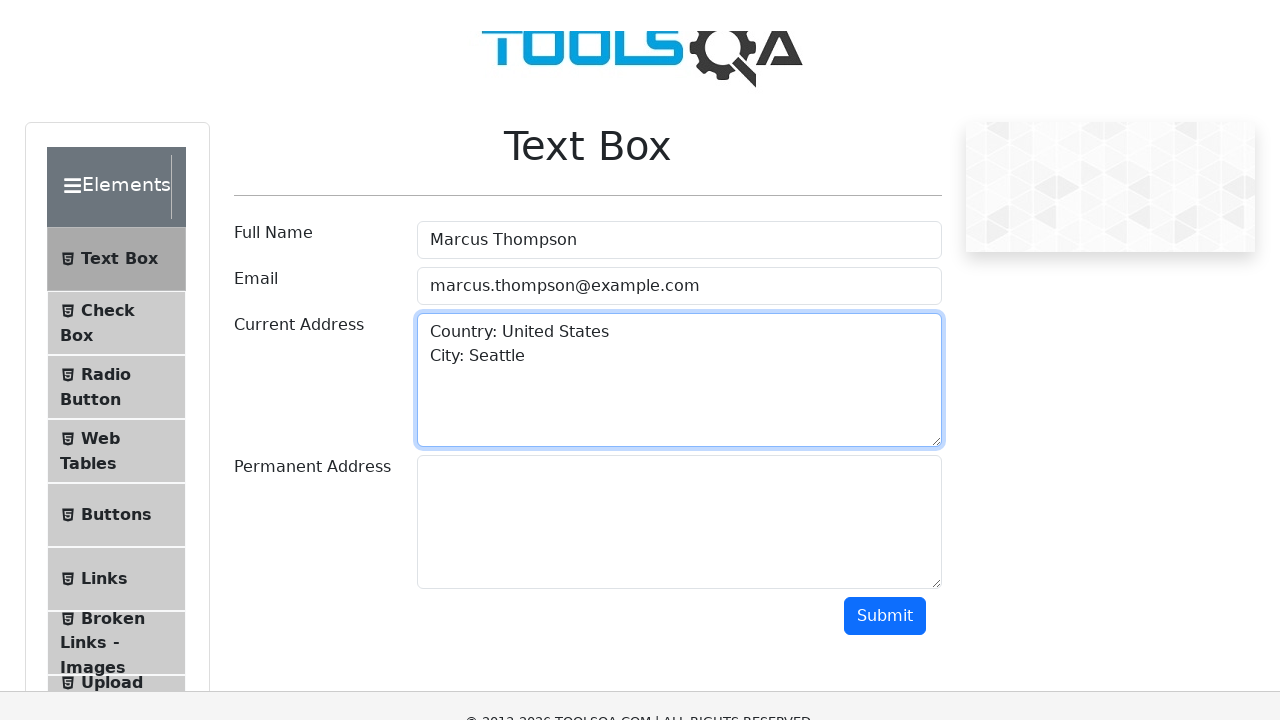

Clicked on Permanent Address input field at (679, 274) on #permanentAddress
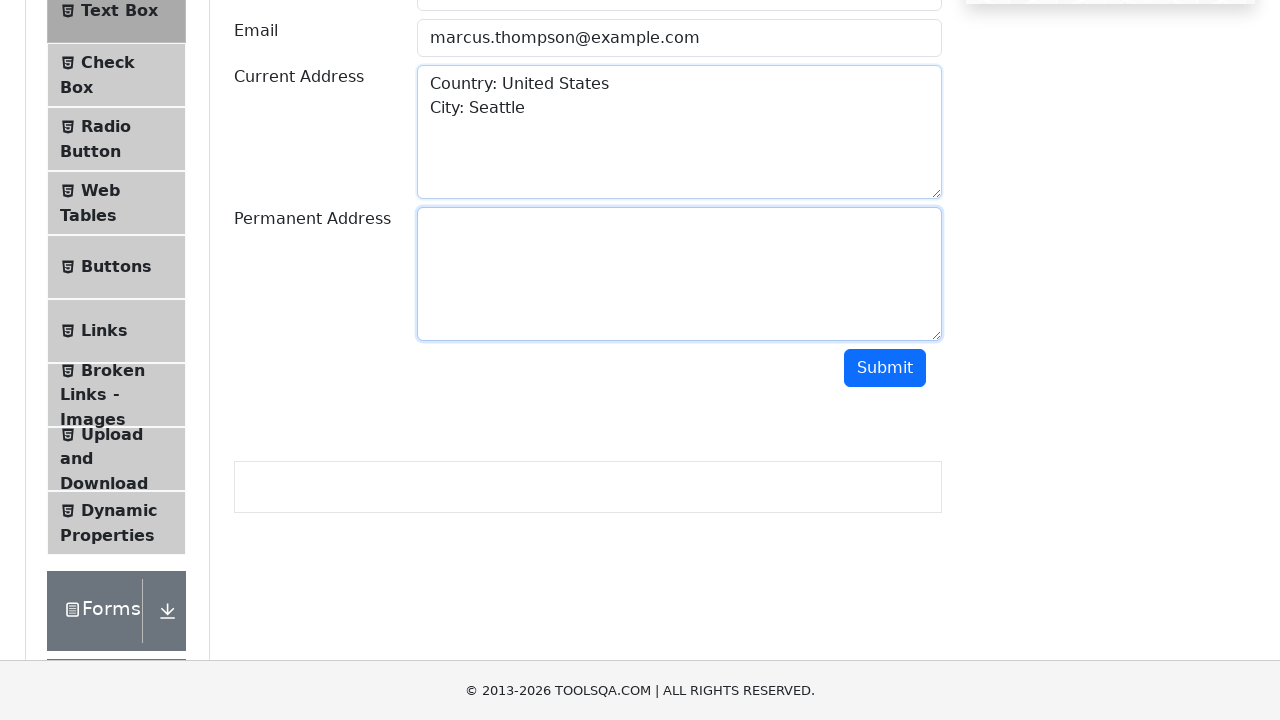

Filled Permanent Address field with 'Country: United States, City: Portland' on #permanentAddress
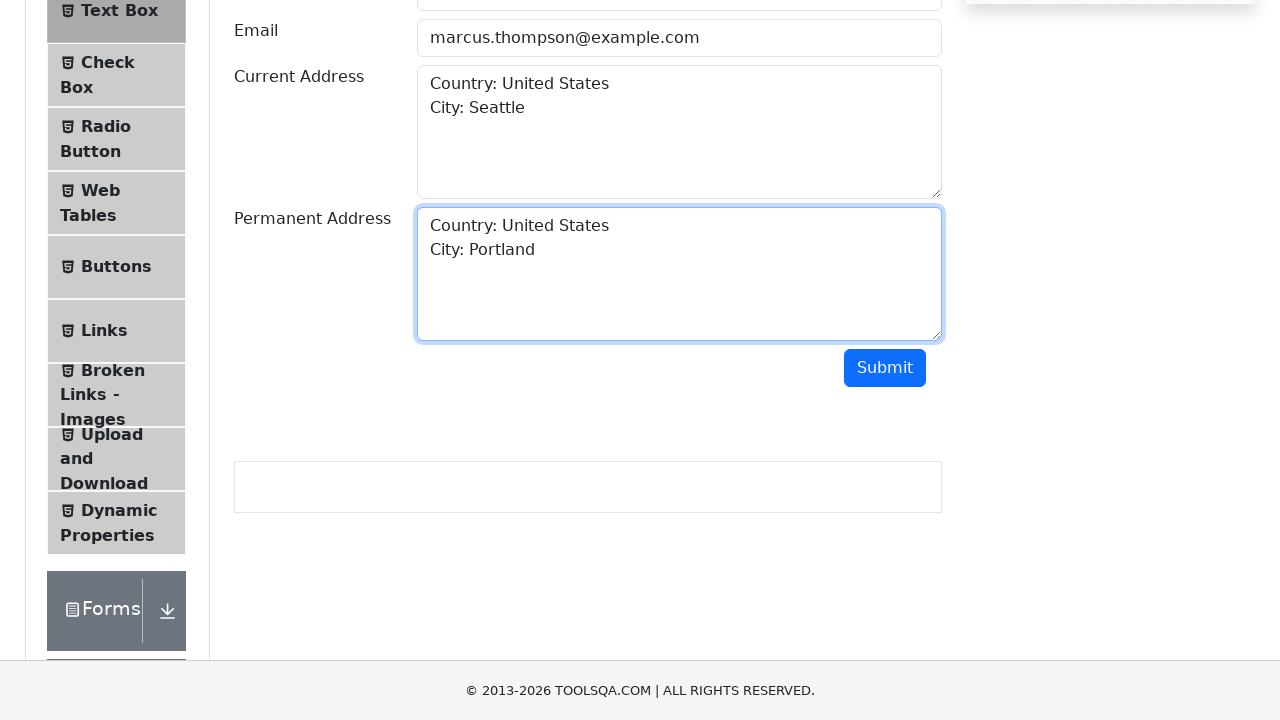

Scrolled down 250px to see submit button
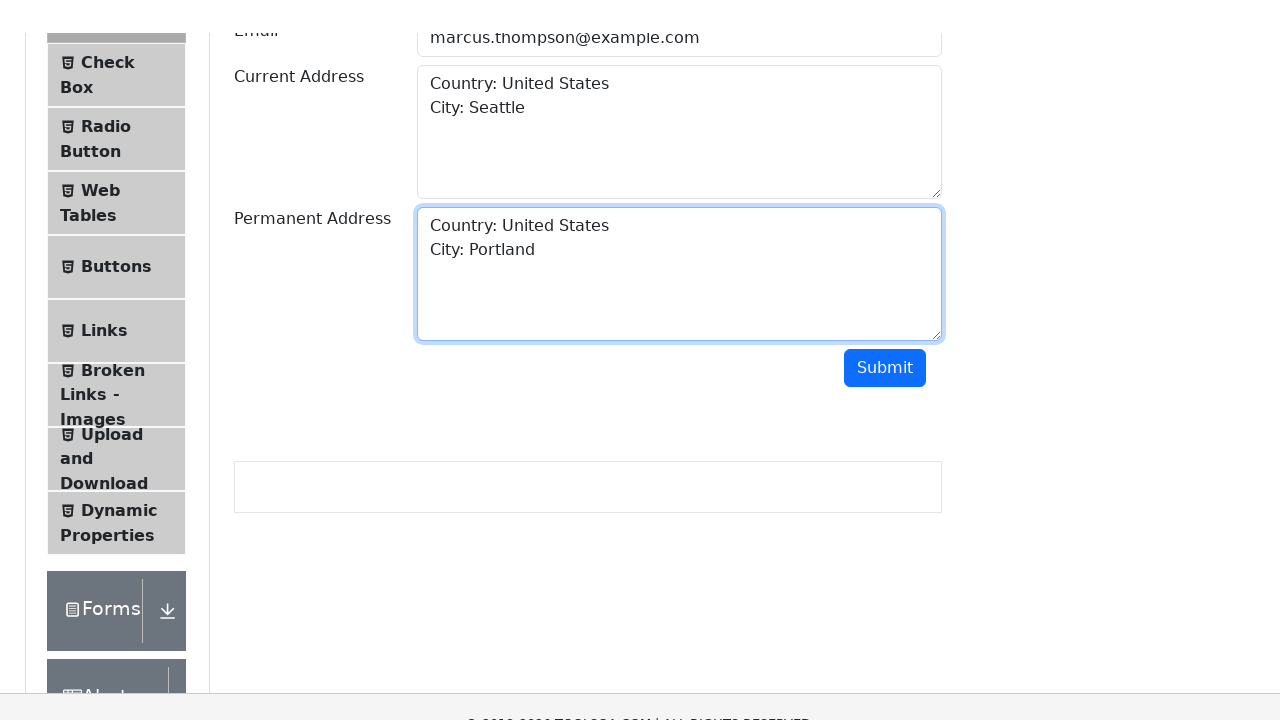

Clicked Submit button to submit the form at (885, 118) on #submit
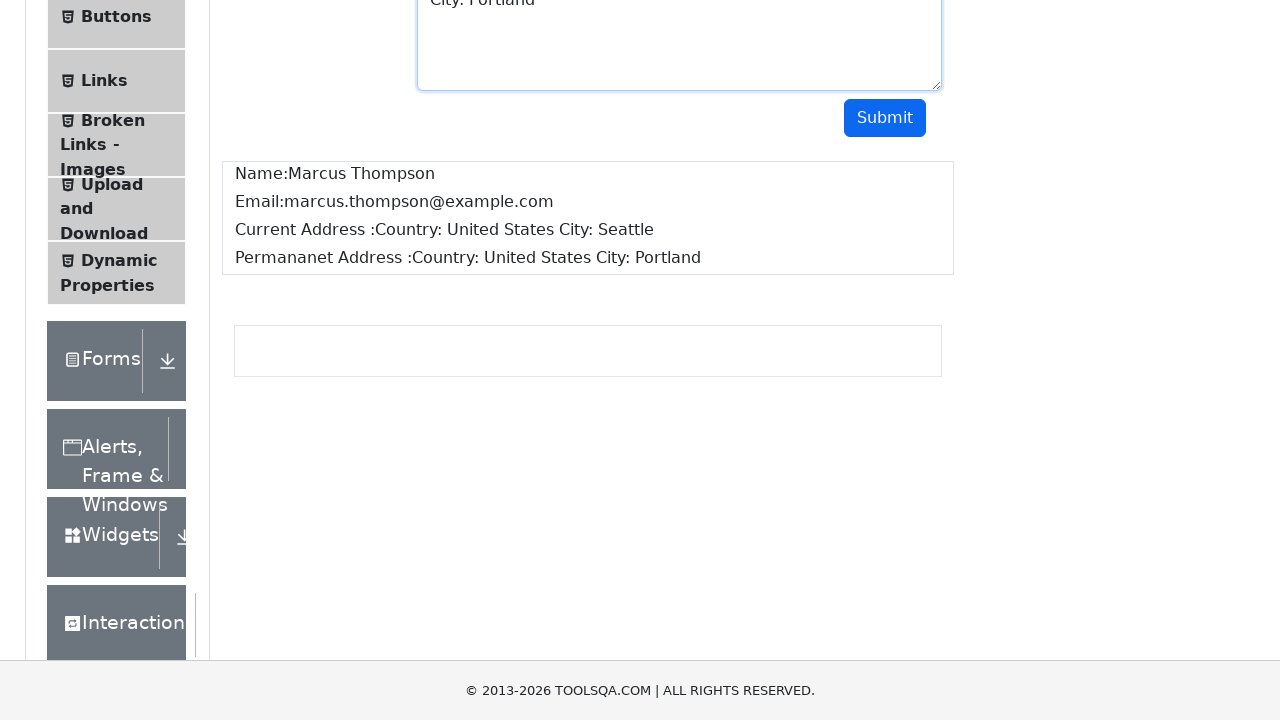

Form output appeared and was verified
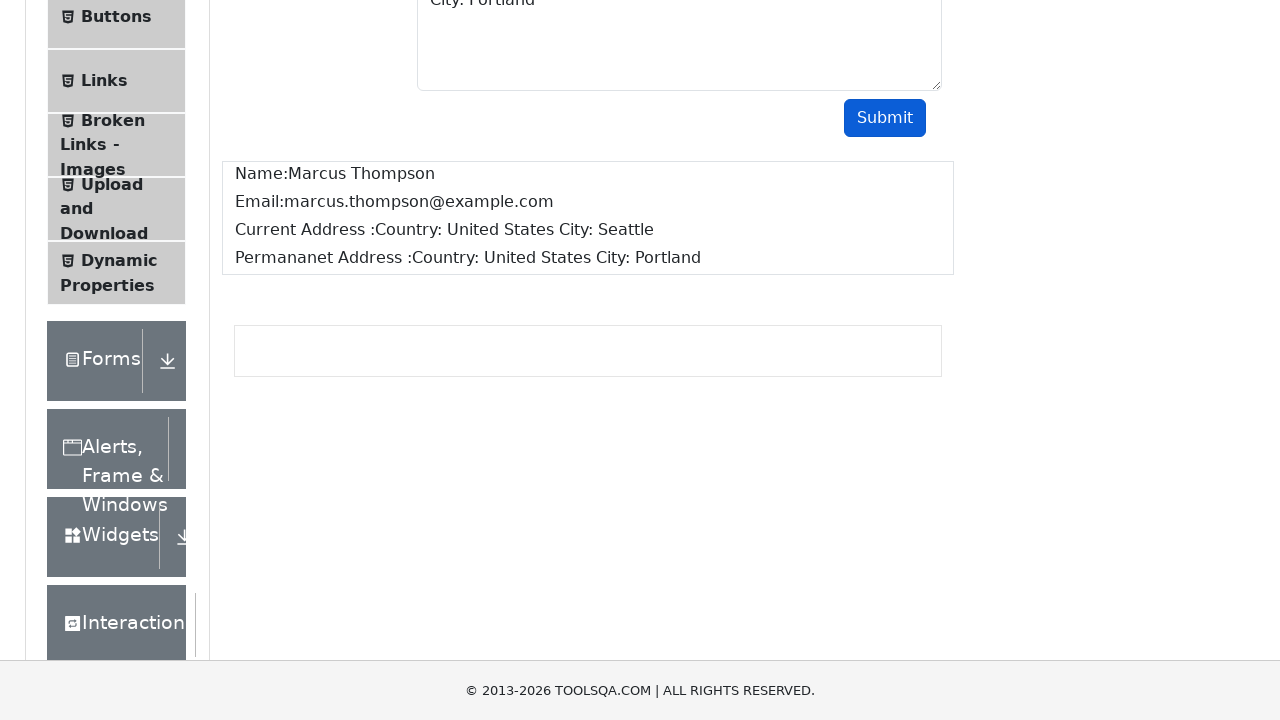

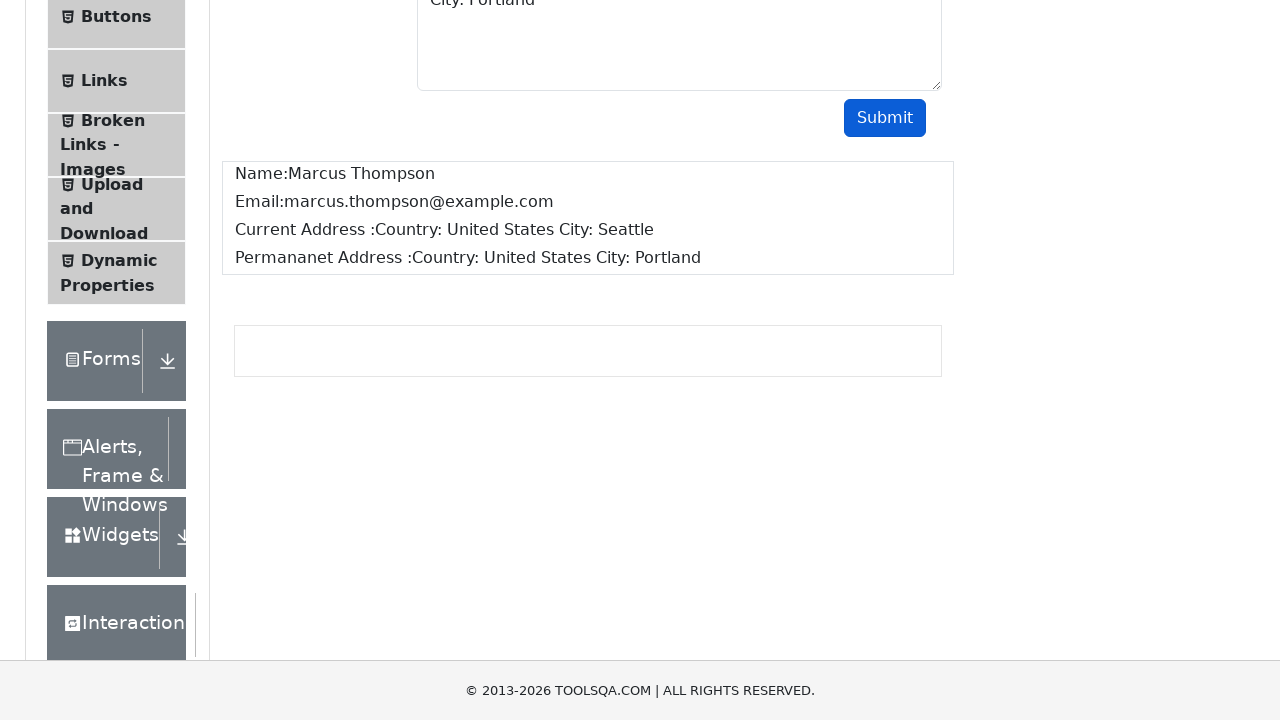